Tests the Super Calculator application by verifying the page title and performing a basic addition operation (1 + 2 = 3)

Starting URL: http://juliemr.github.io/protractor-demo/

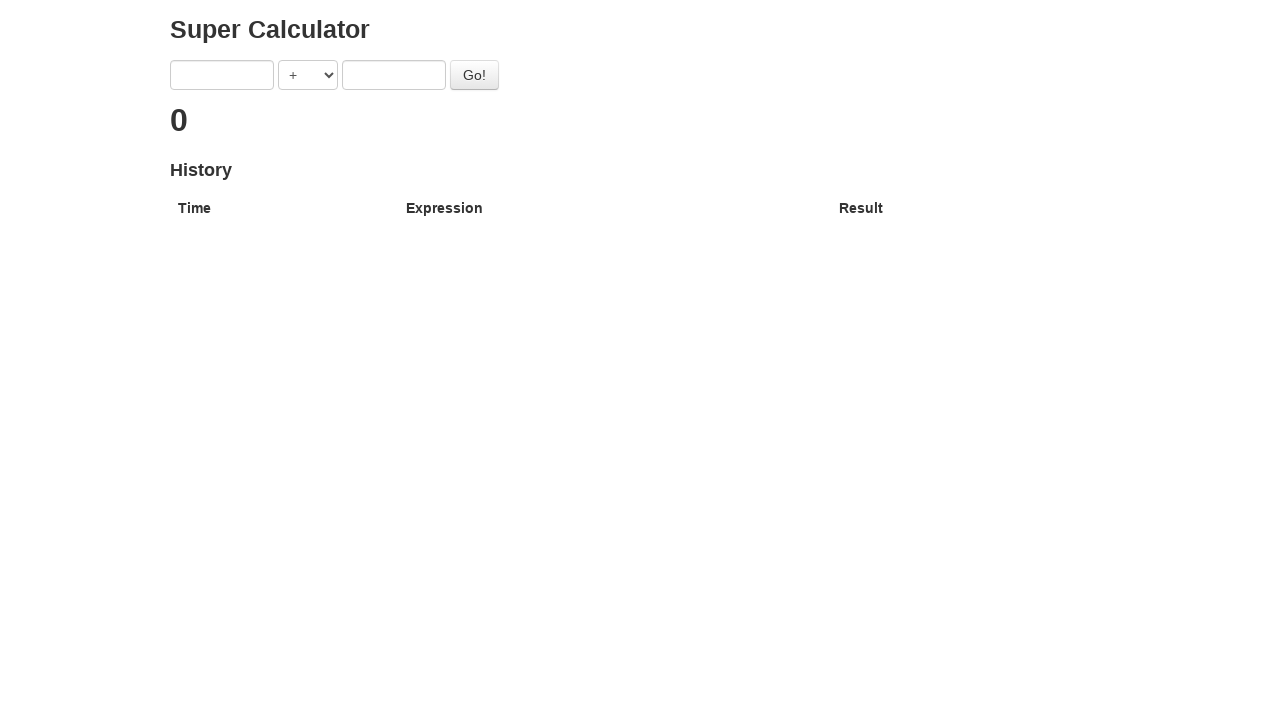

Verified page title is 'Super Calculator'
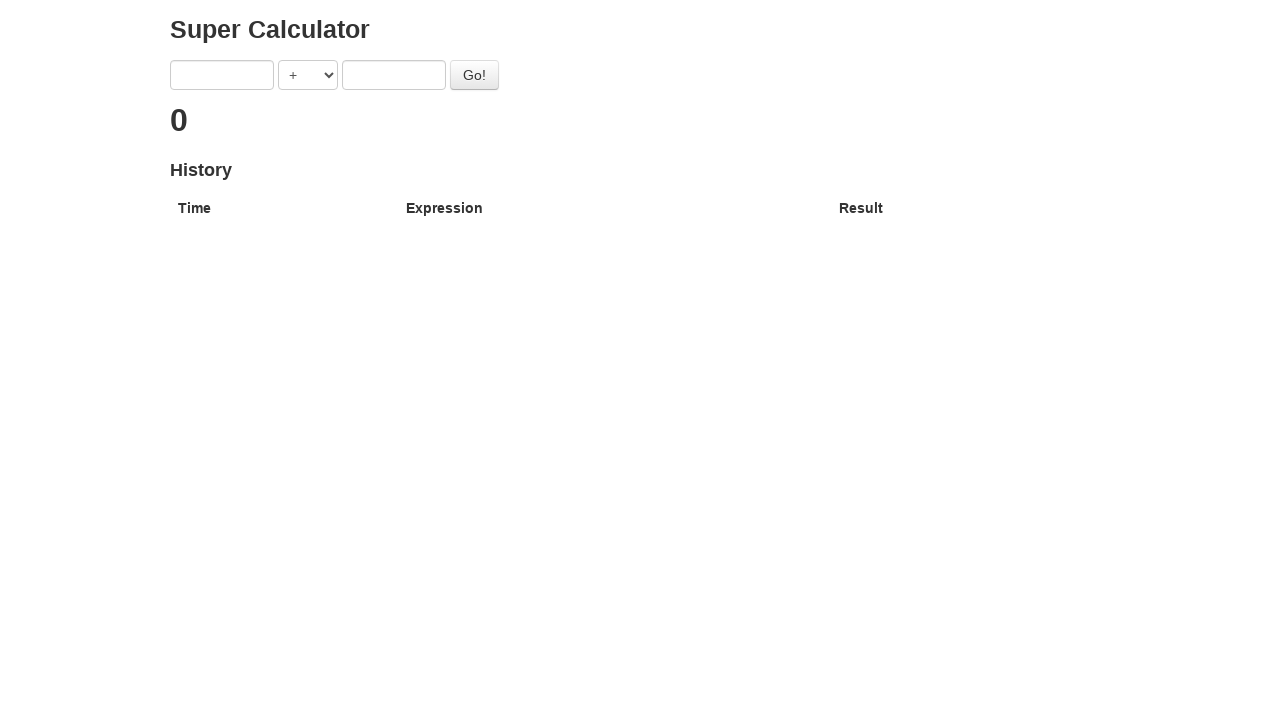

Entered '1' into the first input field on input[ng-model='first']
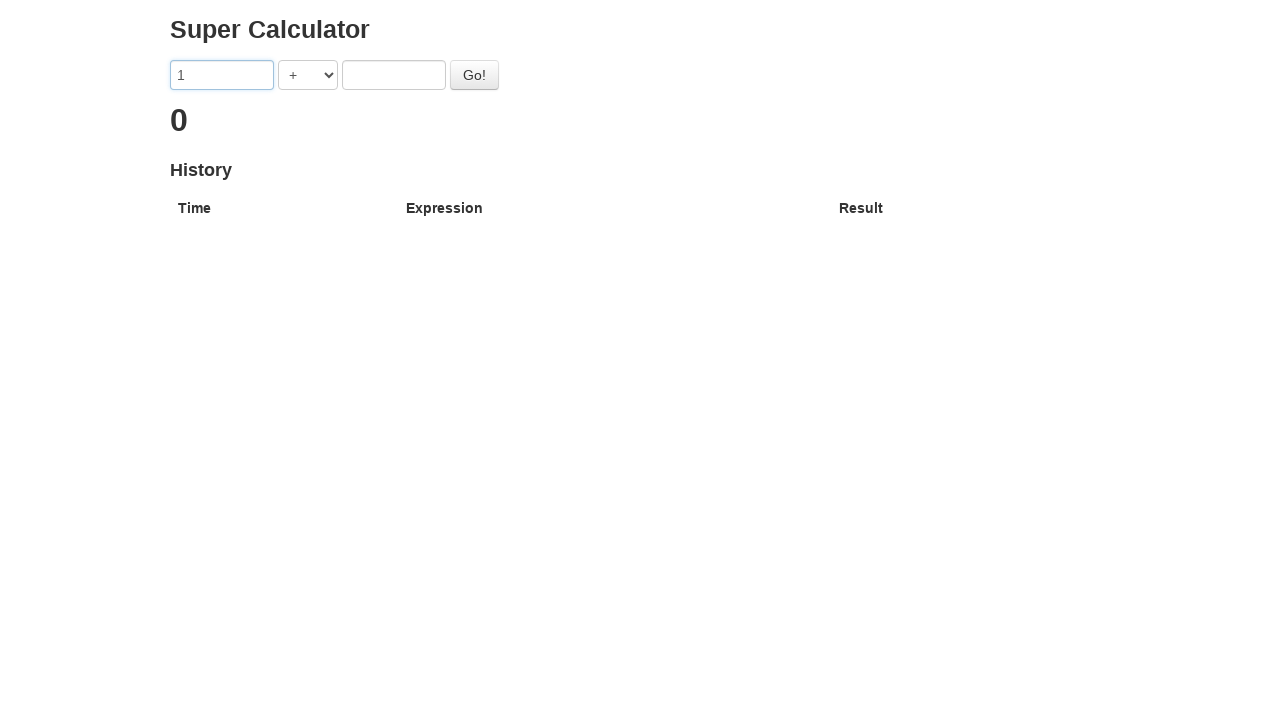

Entered '2' into the second input field on input[ng-model='second']
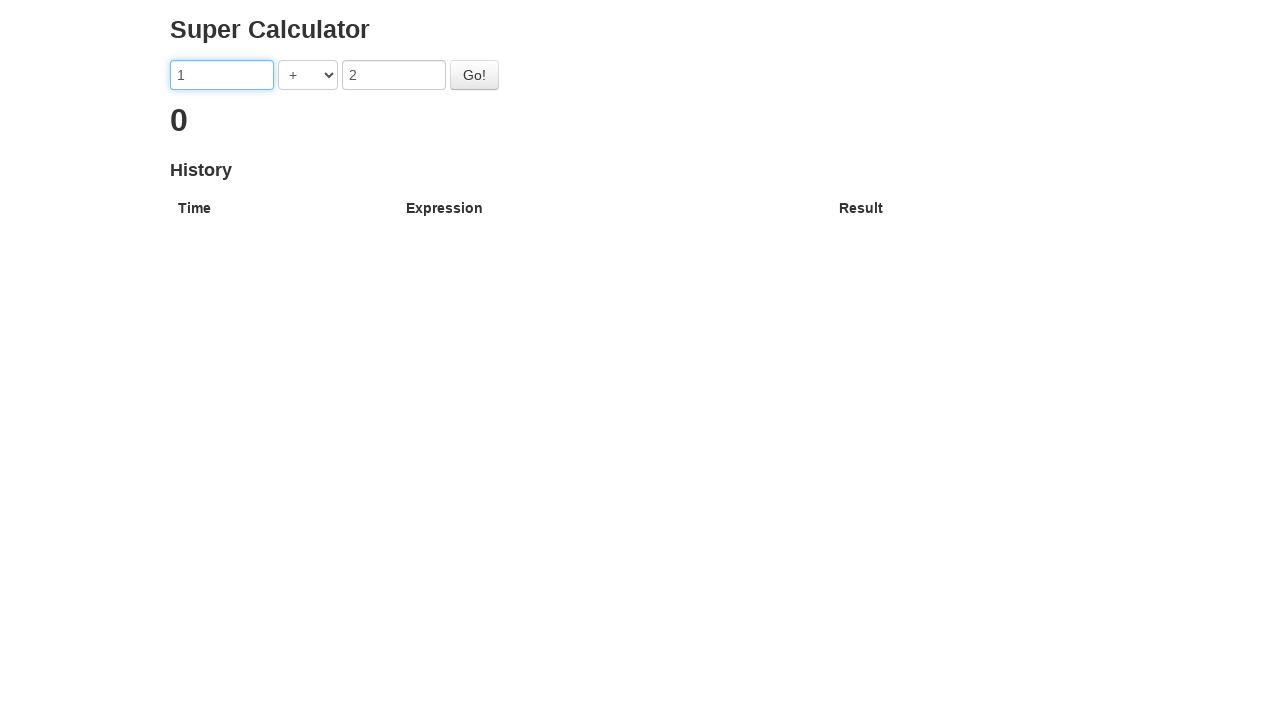

Clicked the Go button to perform addition at (474, 75) on #gobutton
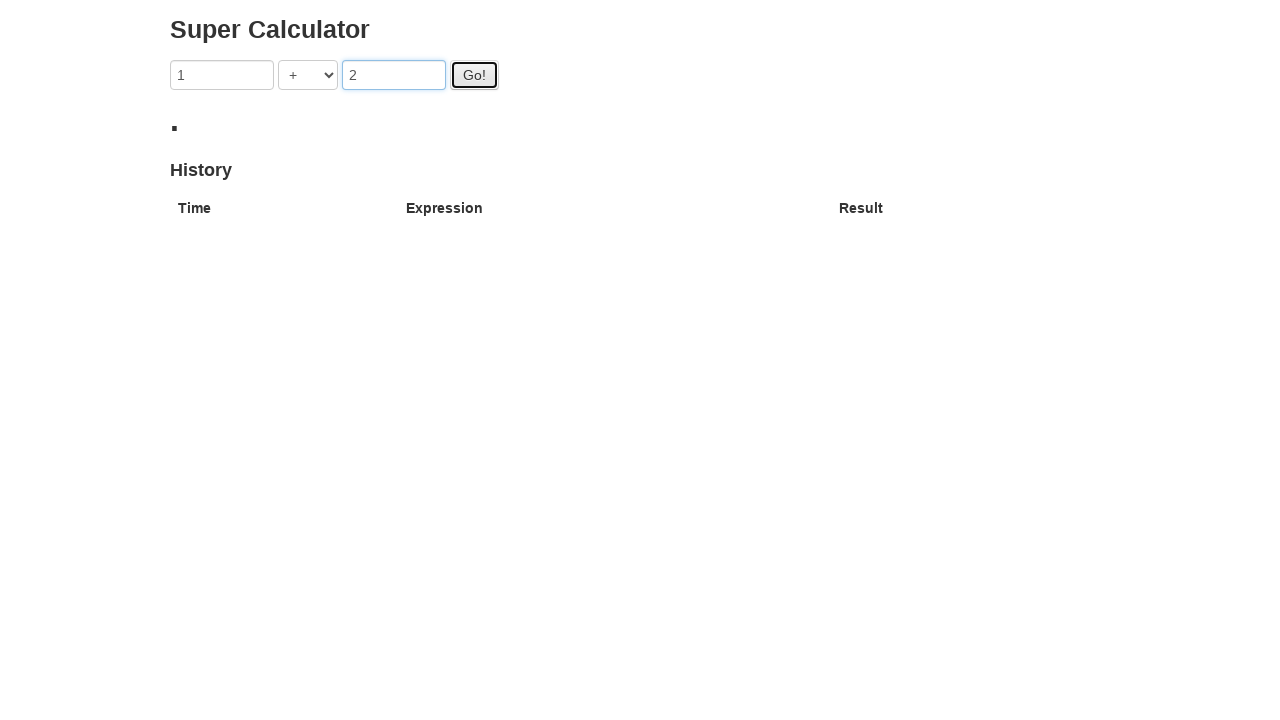

Result element loaded
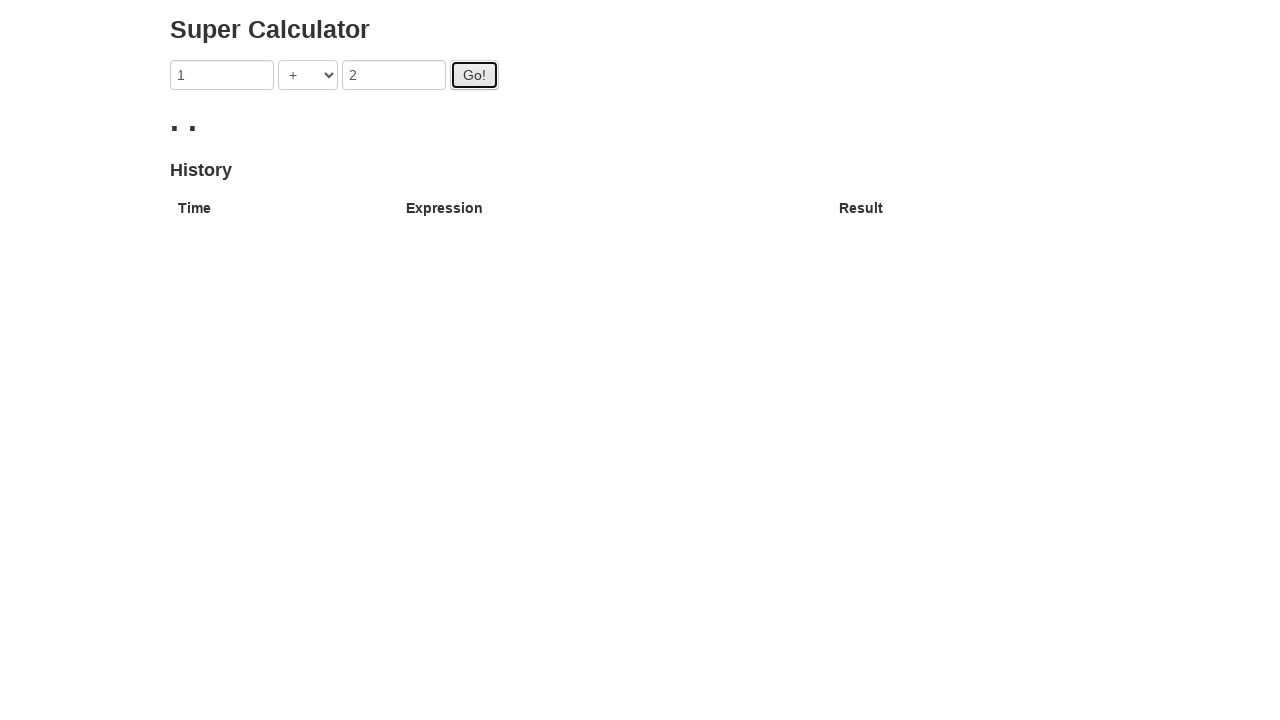

Located result text '3' confirming 1 + 2 = 3
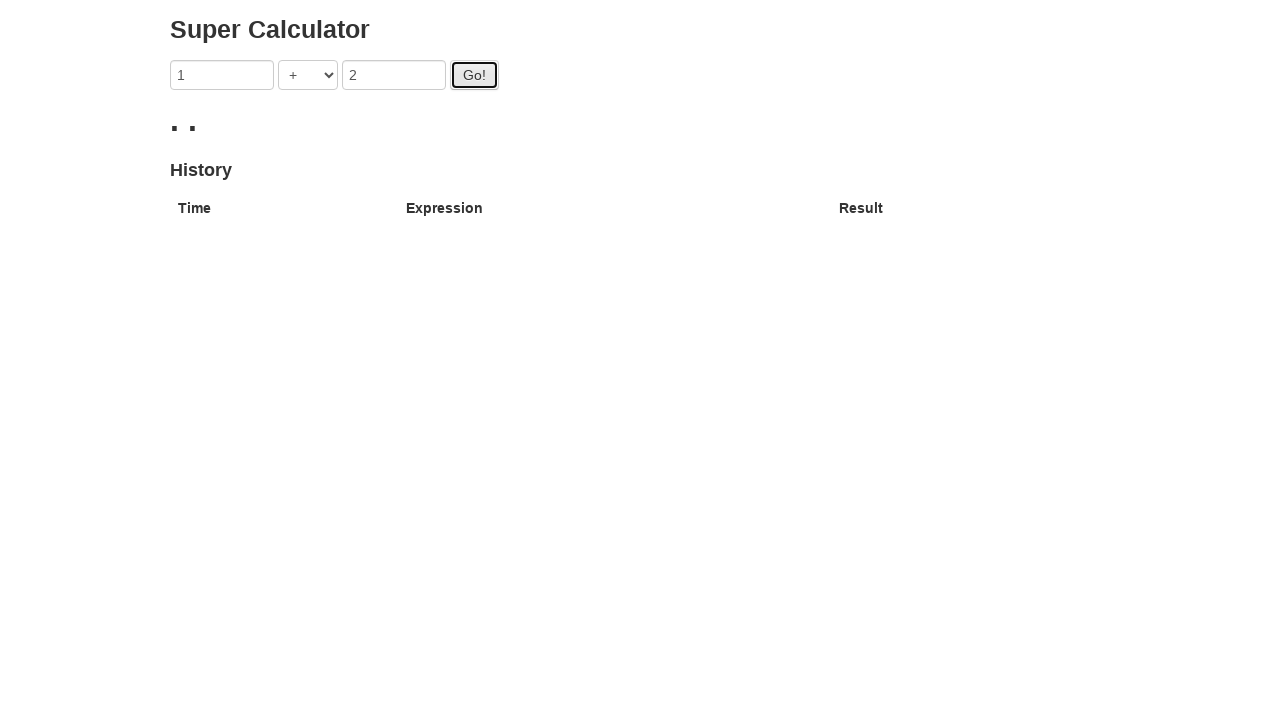

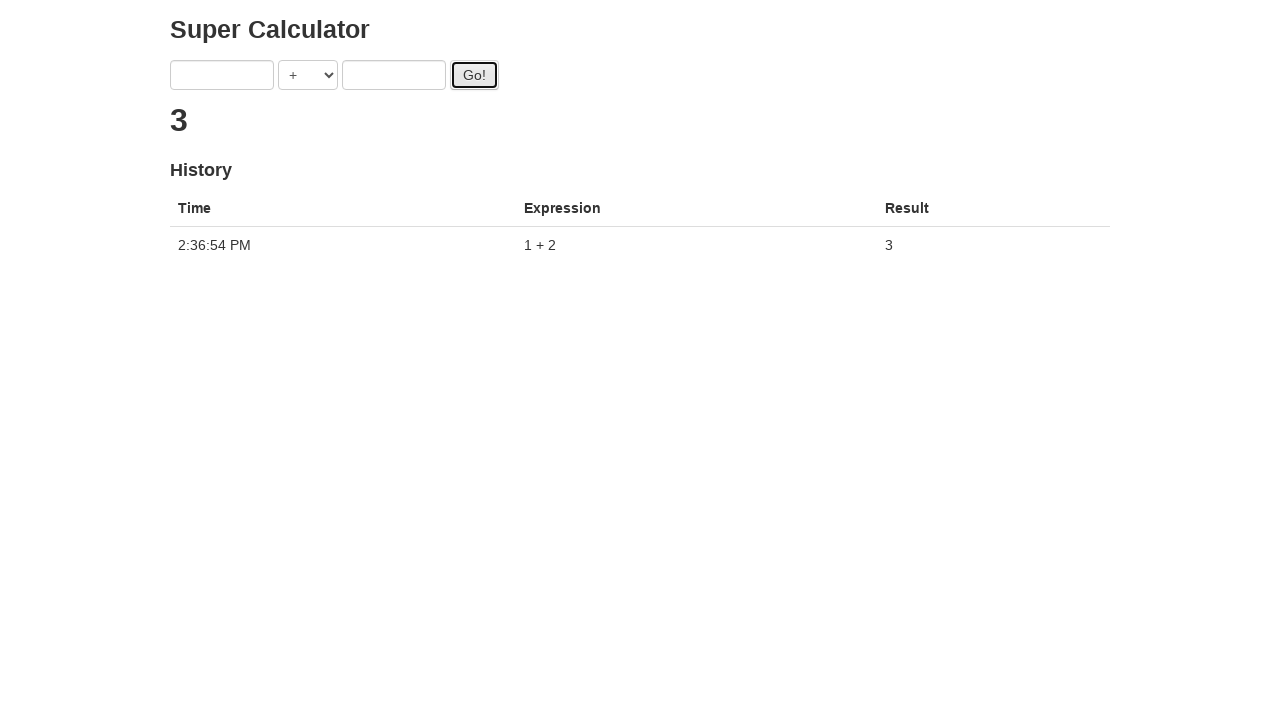